Tests dropdown menu functionality by clicking the dropdown button and then selecting the autocomplete option from the menu

Starting URL: https://formy-project.herokuapp.com/dropdown

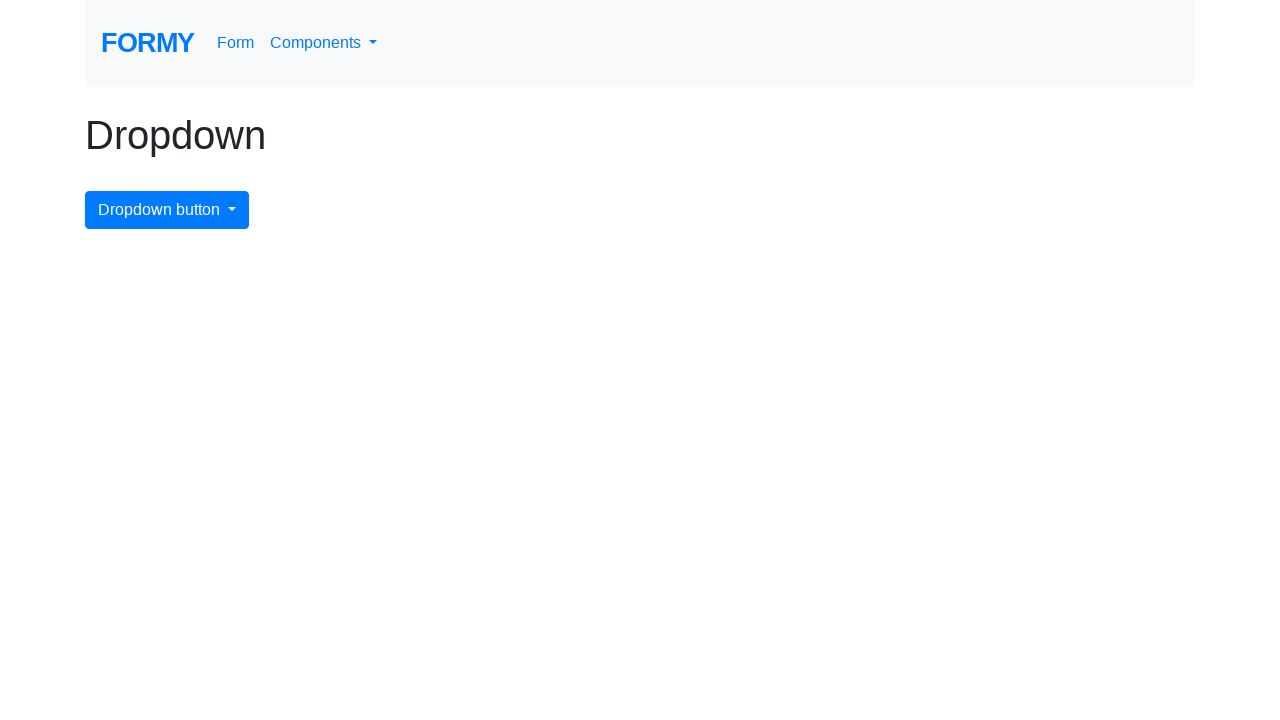

Clicked dropdown menu button to open it at (167, 210) on #dropdownMenuButton
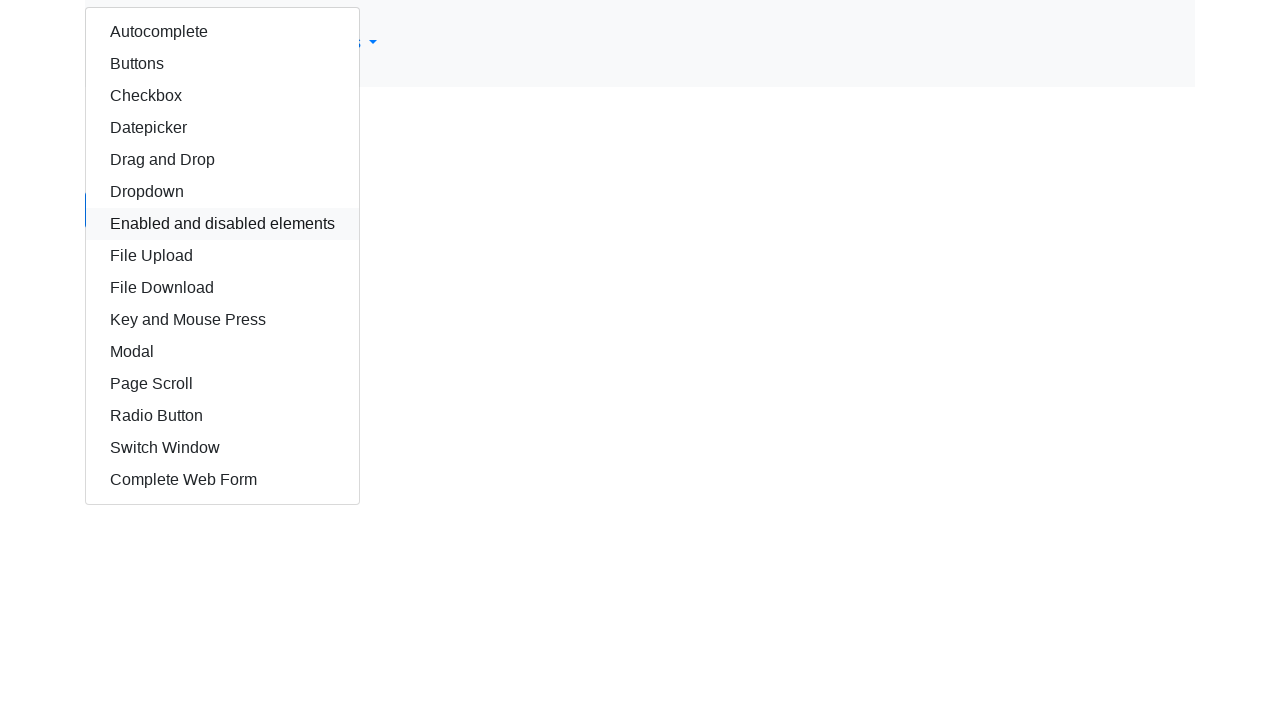

Selected autocomplete option from dropdown menu at (222, 32) on #autocomplete
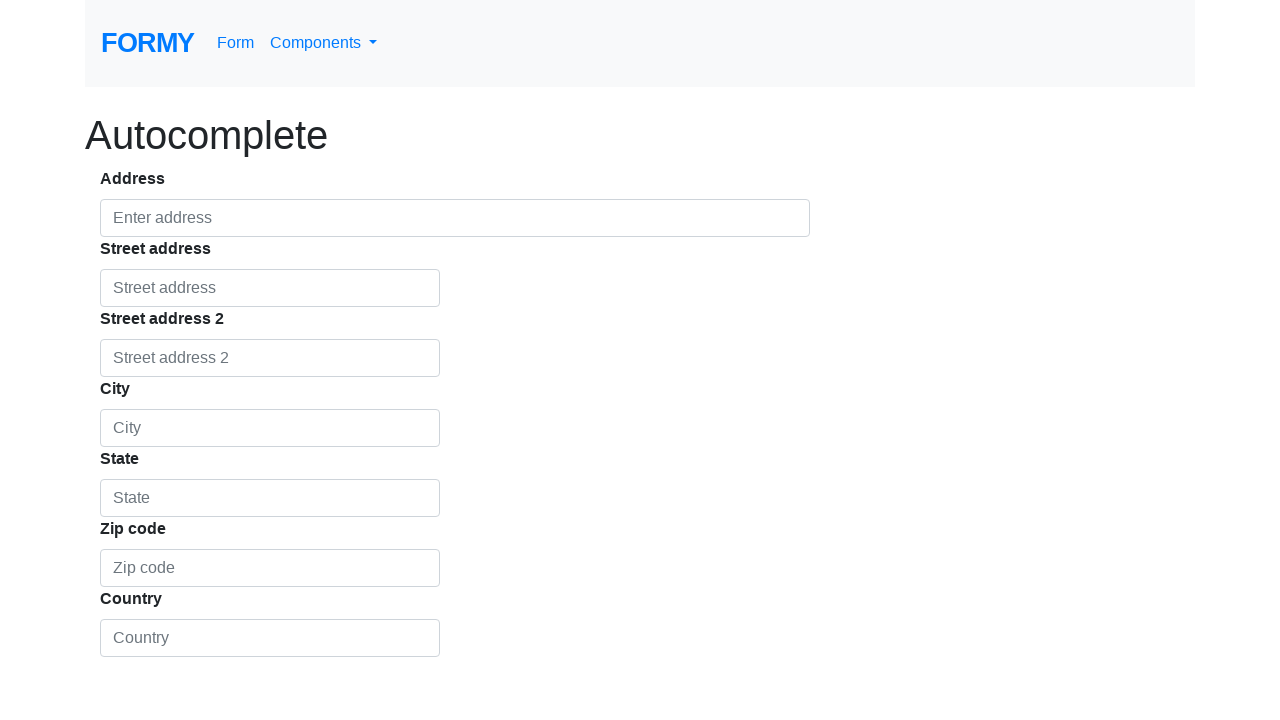

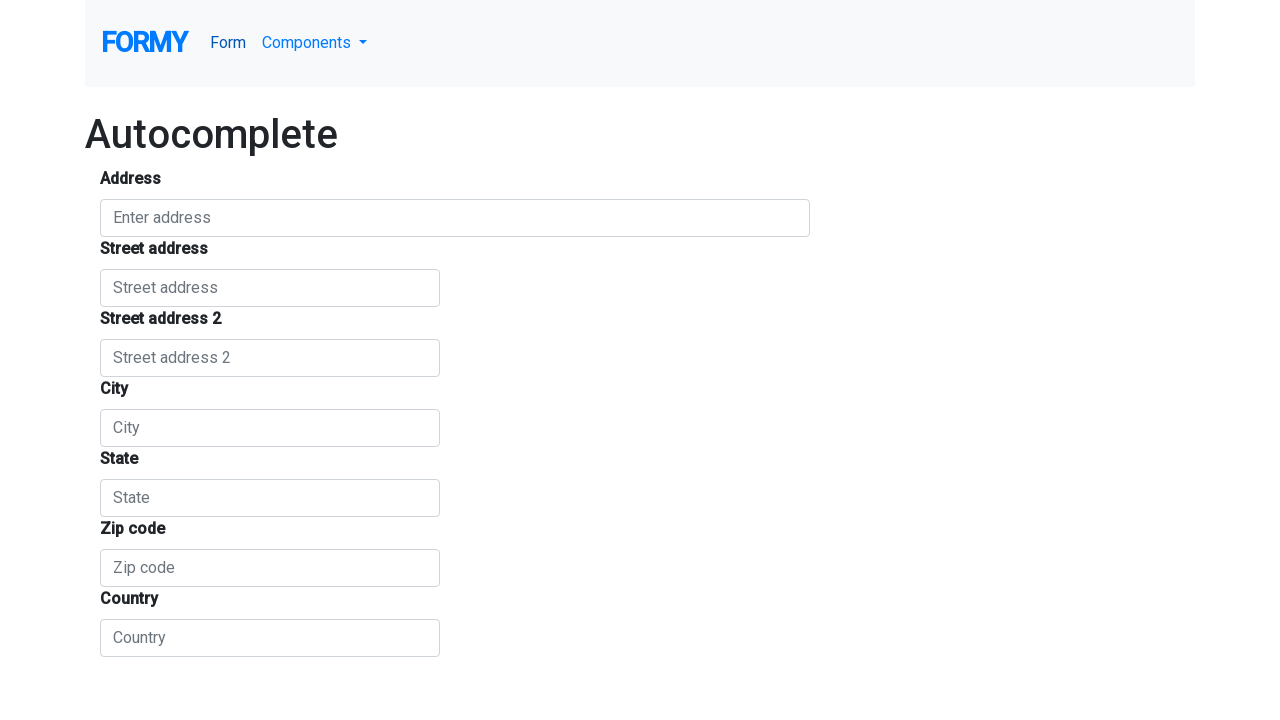